Tests a button element on an MDN accessibility demo page by clicking it, handling the alert popup, and filling a form input field.

Starting URL: https://mdn.github.io/learning-area/tools-testing/cross-browser-testing/accessibility/native-keyboard-accessibility.html

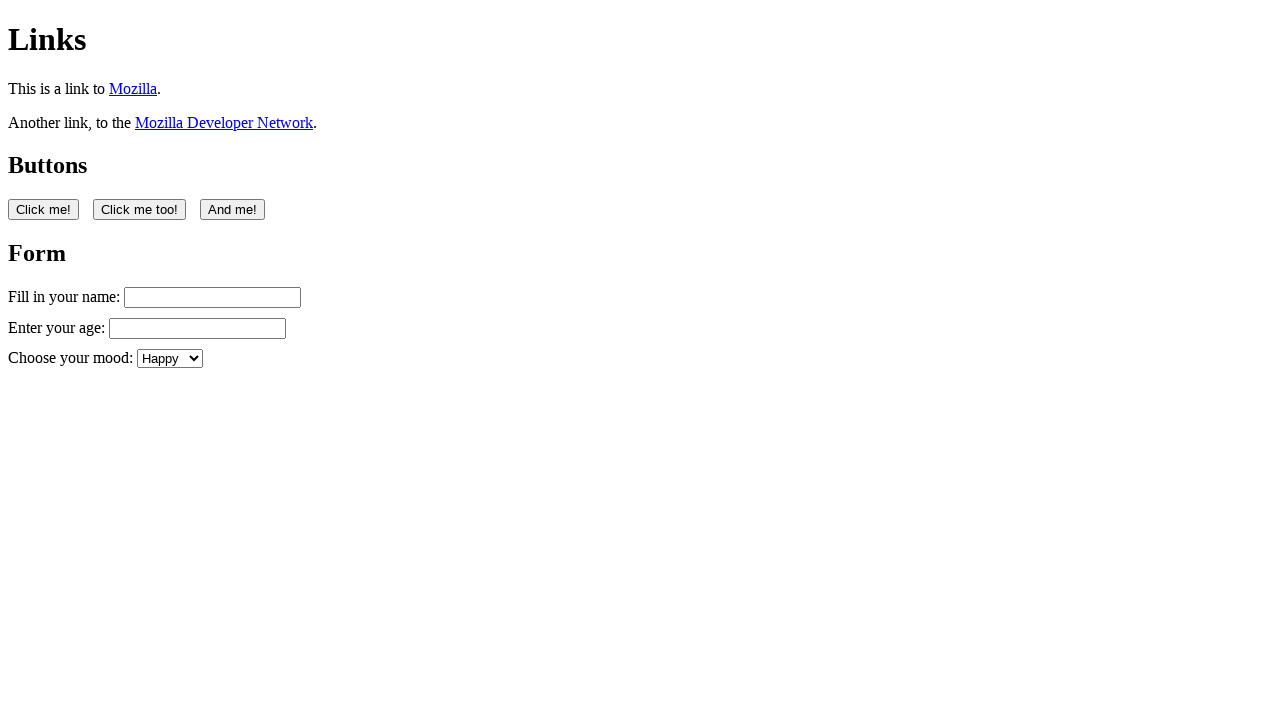

Navigated to MDN accessibility demo page
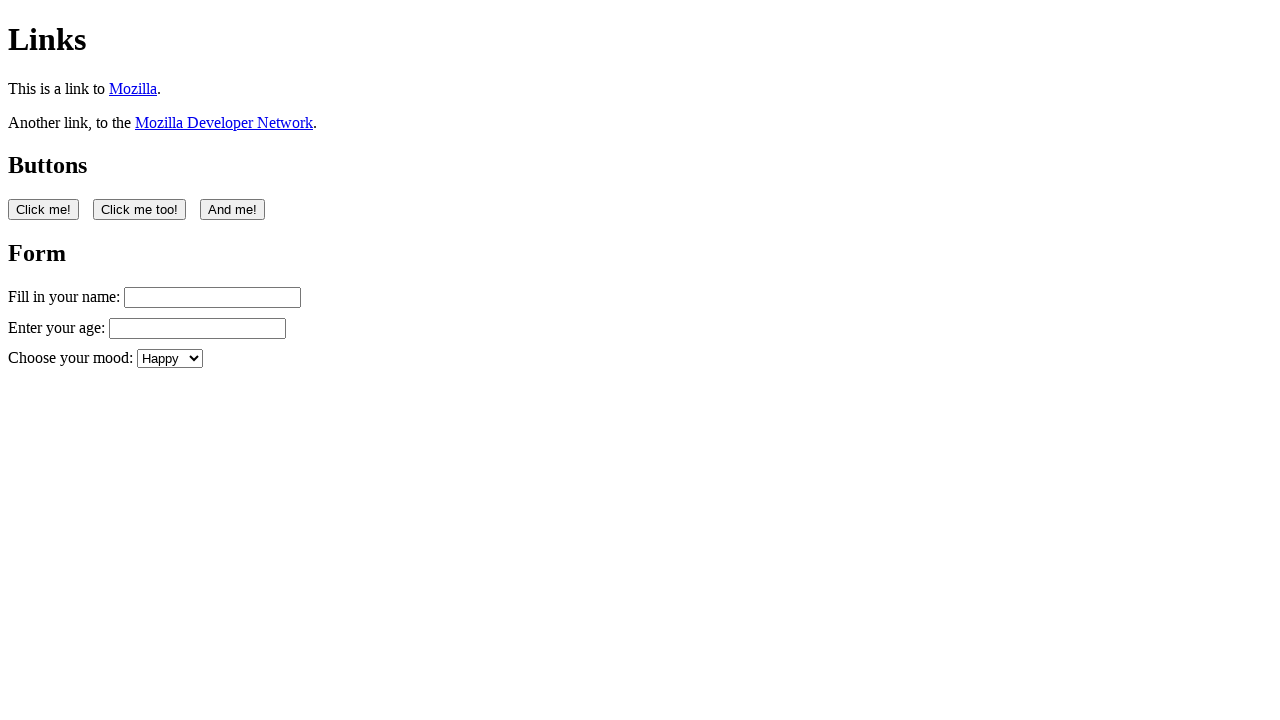

Clicked the first button element at (44, 209) on button:nth-of-type(1)
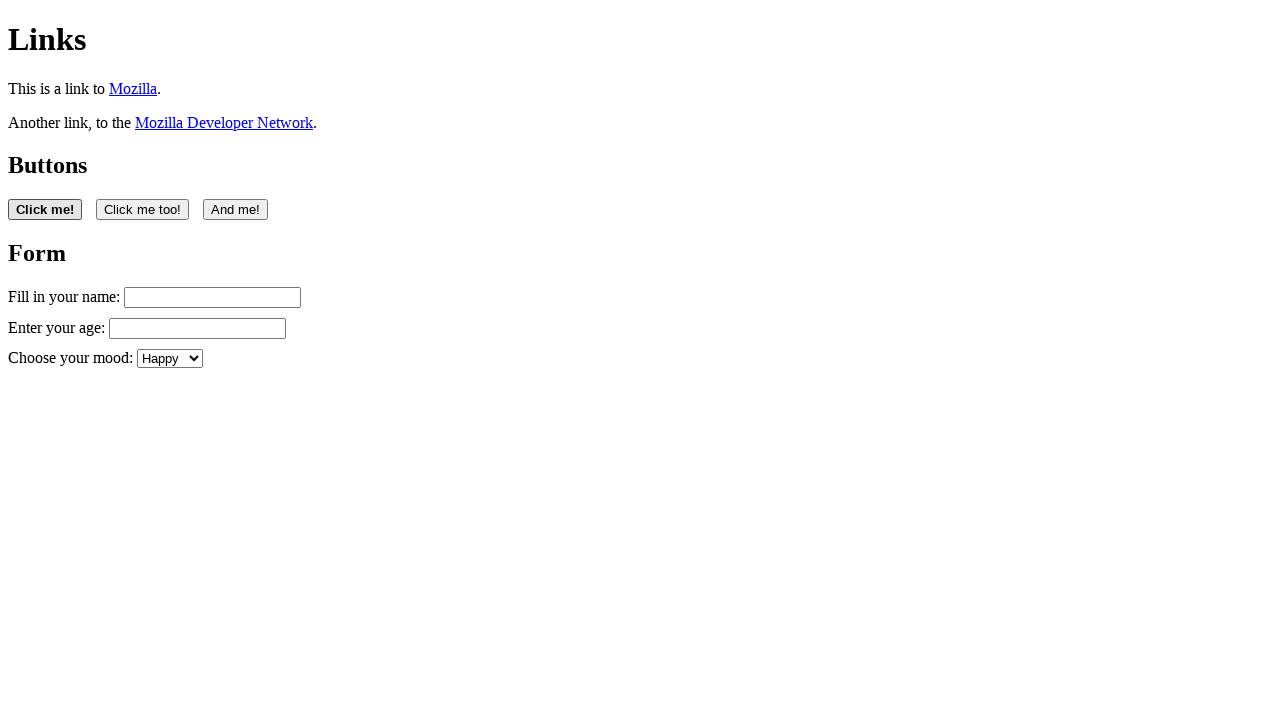

Set up alert dialog handler to accept
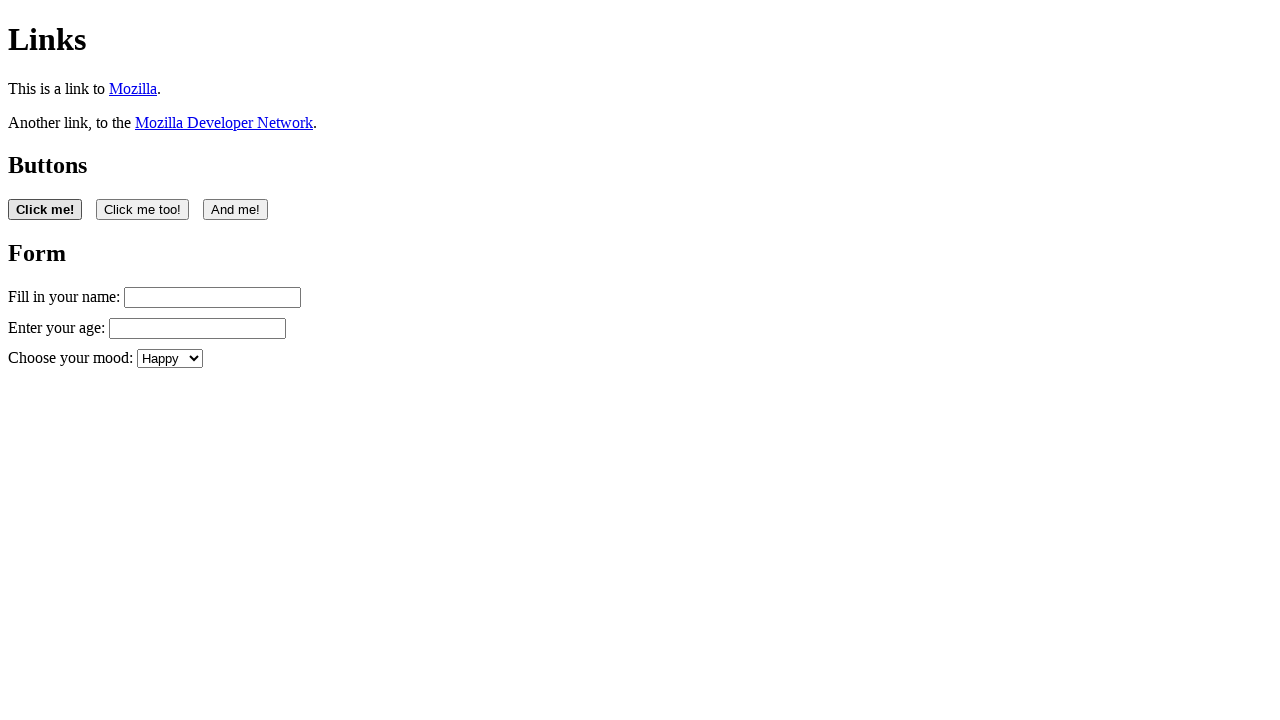

Filled form input field with 'Filling in my form' on #name
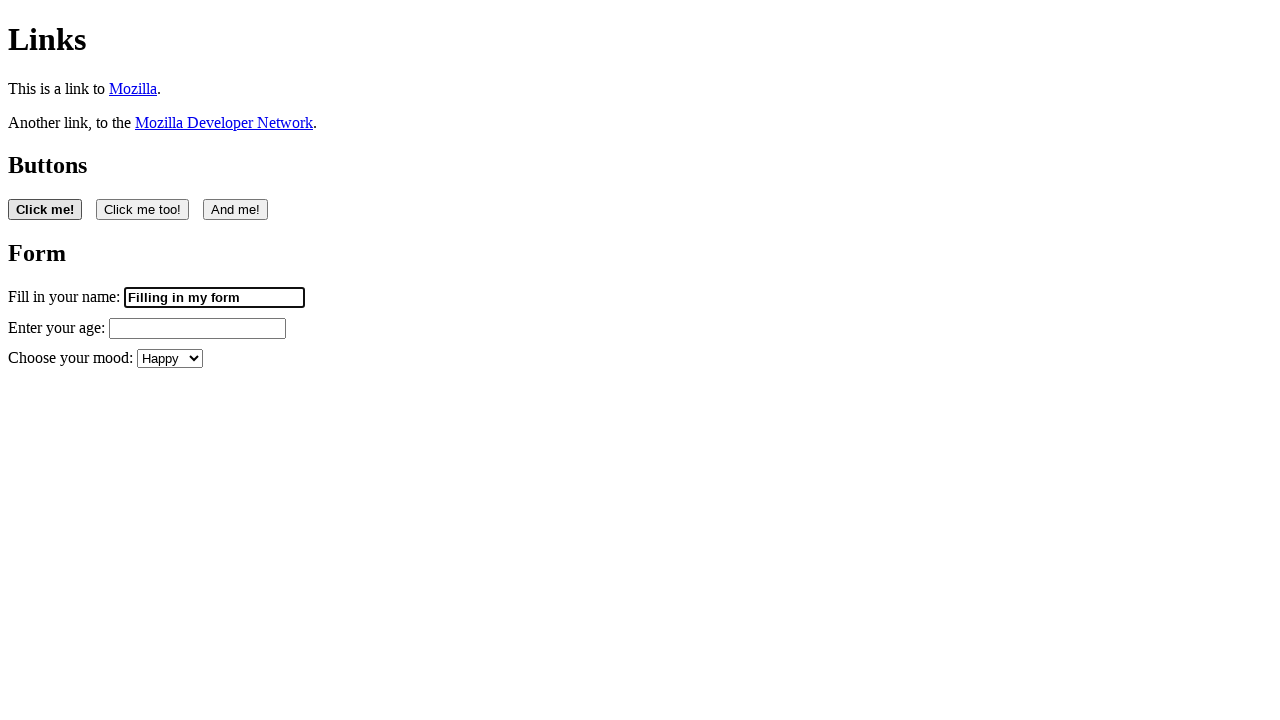

Retrieved value attribute from form input
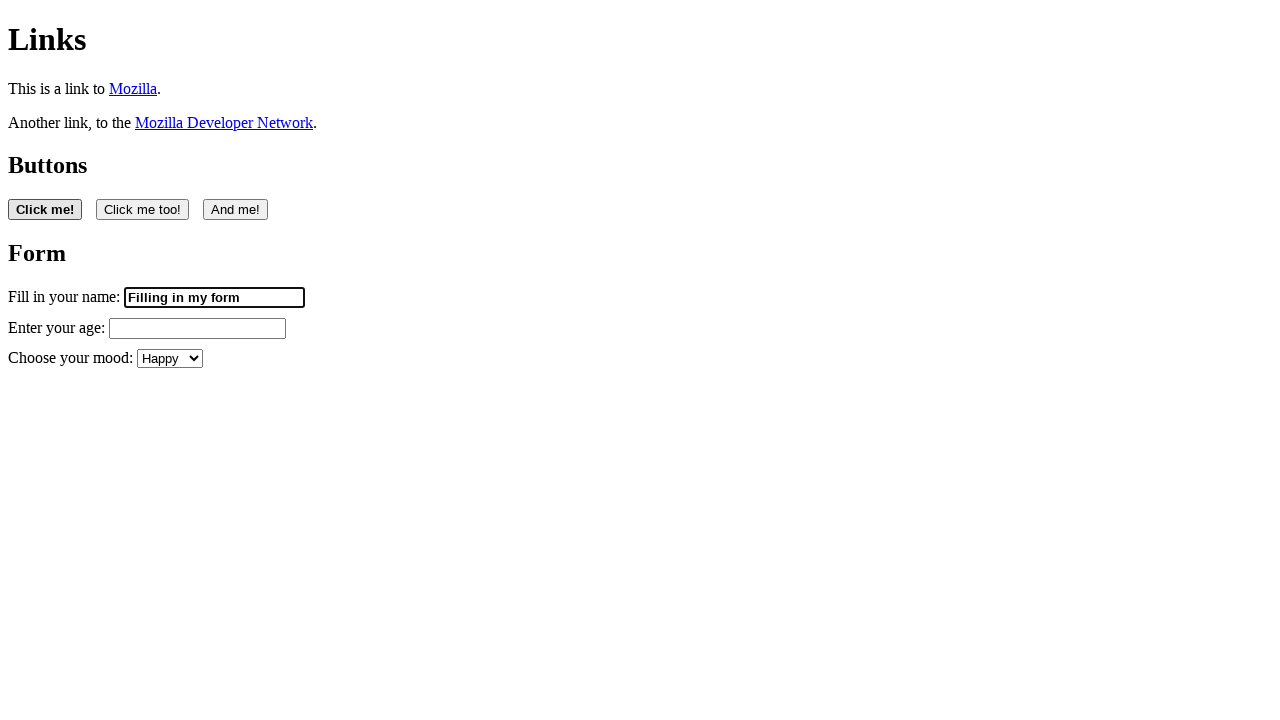

Confirmed form input is editable with non-empty value
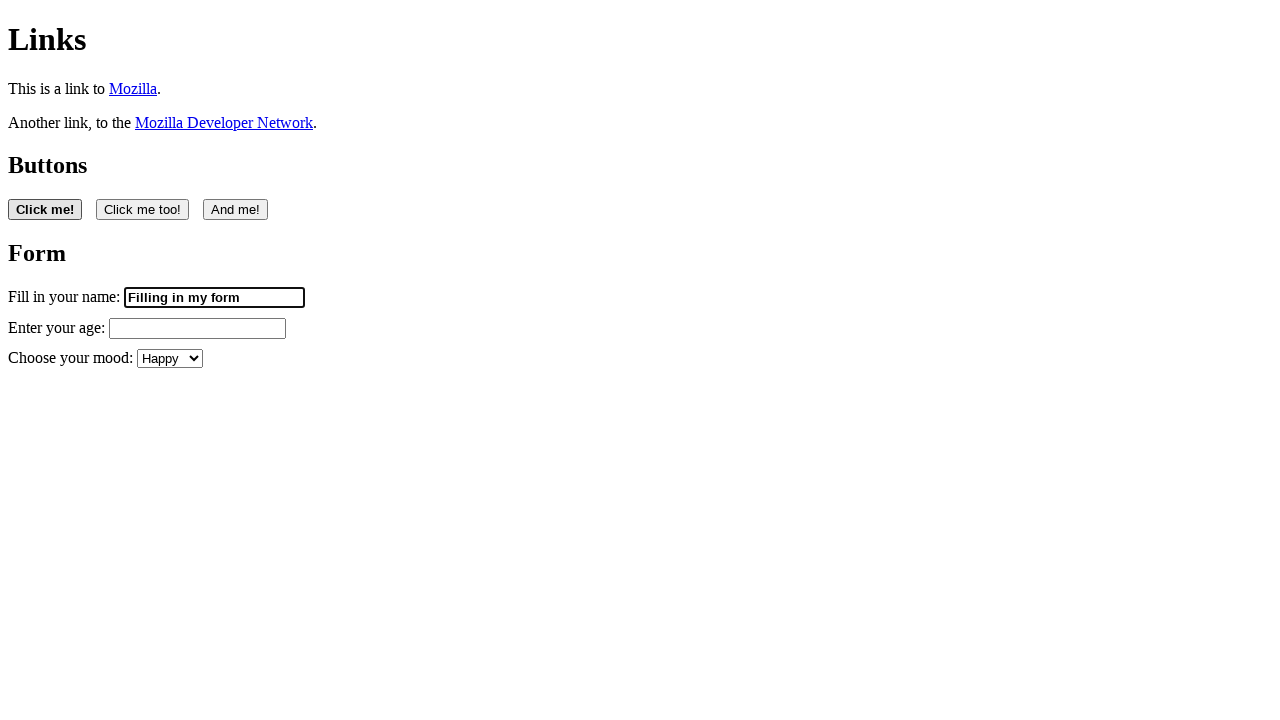

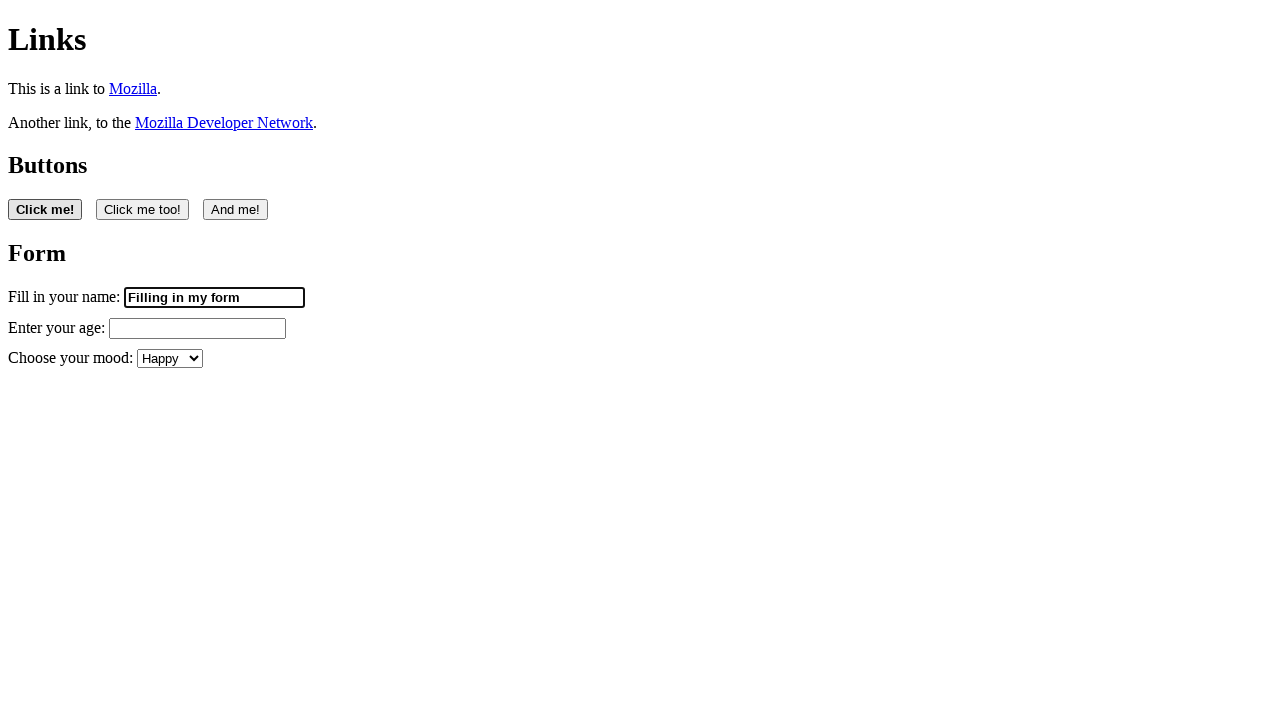